Tests editing a todo item by double-clicking it, changing the text, and pressing Enter

Starting URL: https://demo.playwright.dev/todomvc

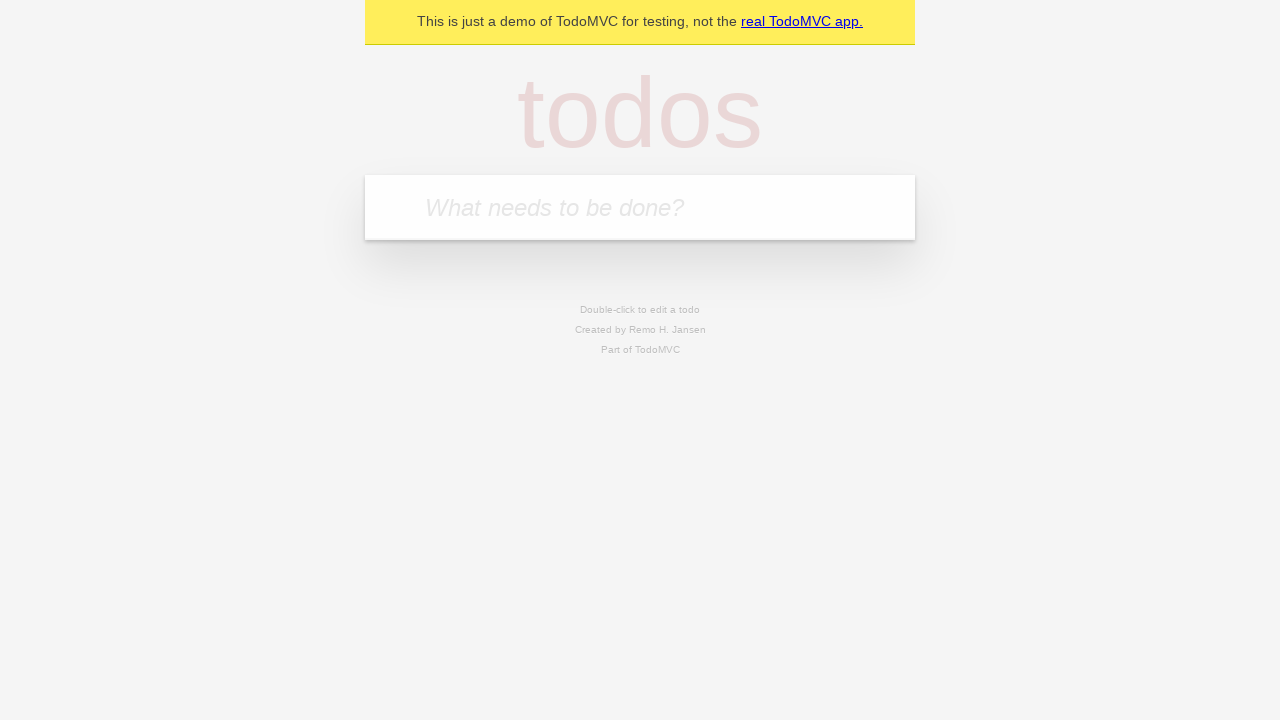

Filled todo input with 'buy some cheese' on internal:attr=[placeholder="What needs to be done?"i]
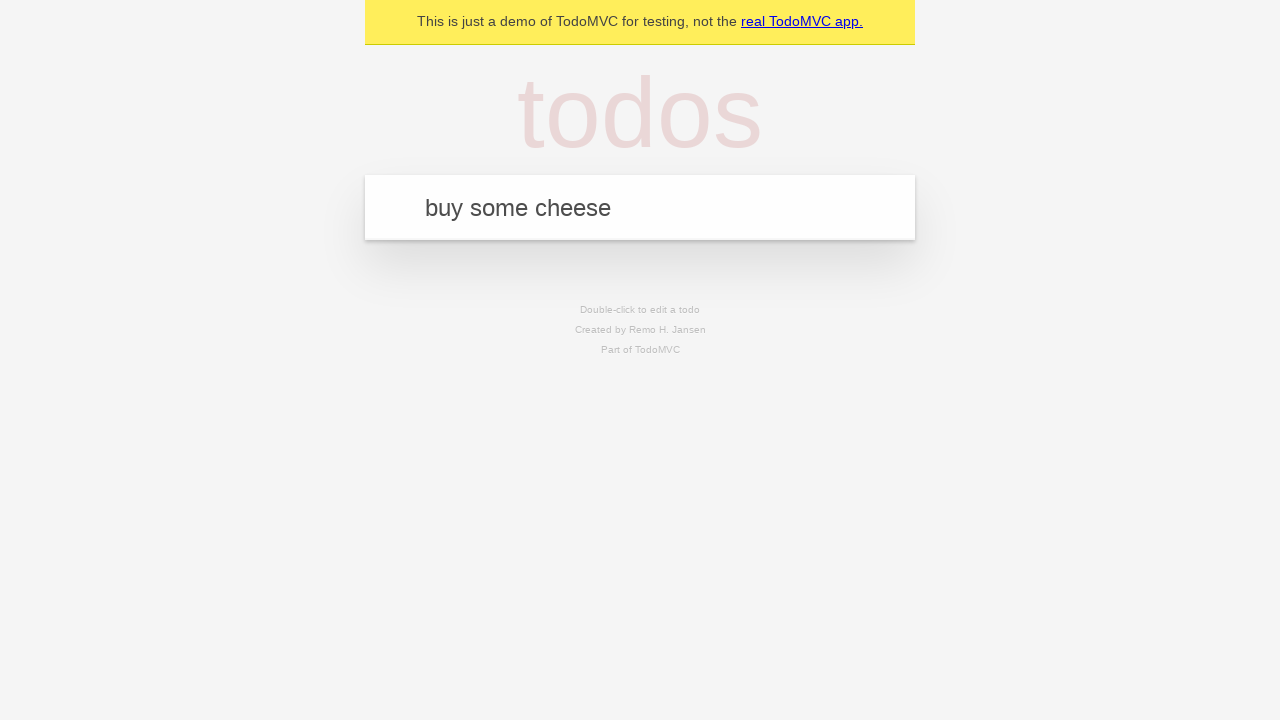

Pressed Enter to create first todo on internal:attr=[placeholder="What needs to be done?"i]
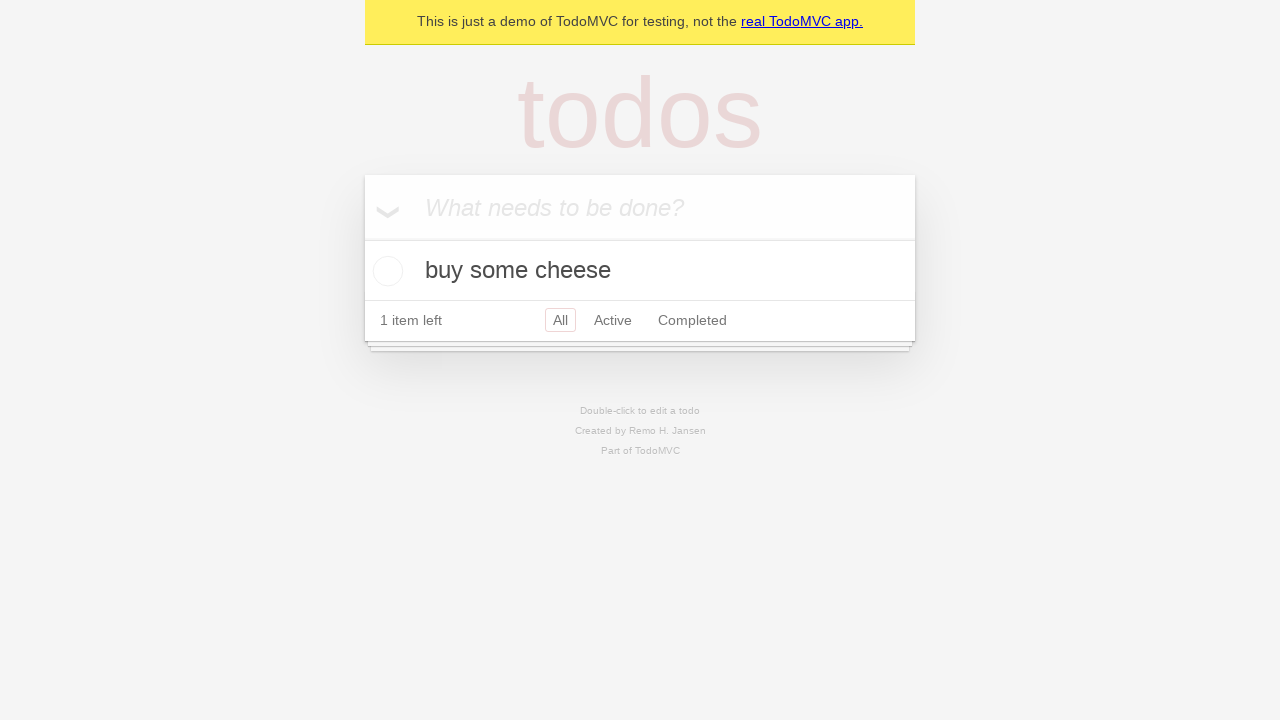

Filled todo input with 'feed the cat' on internal:attr=[placeholder="What needs to be done?"i]
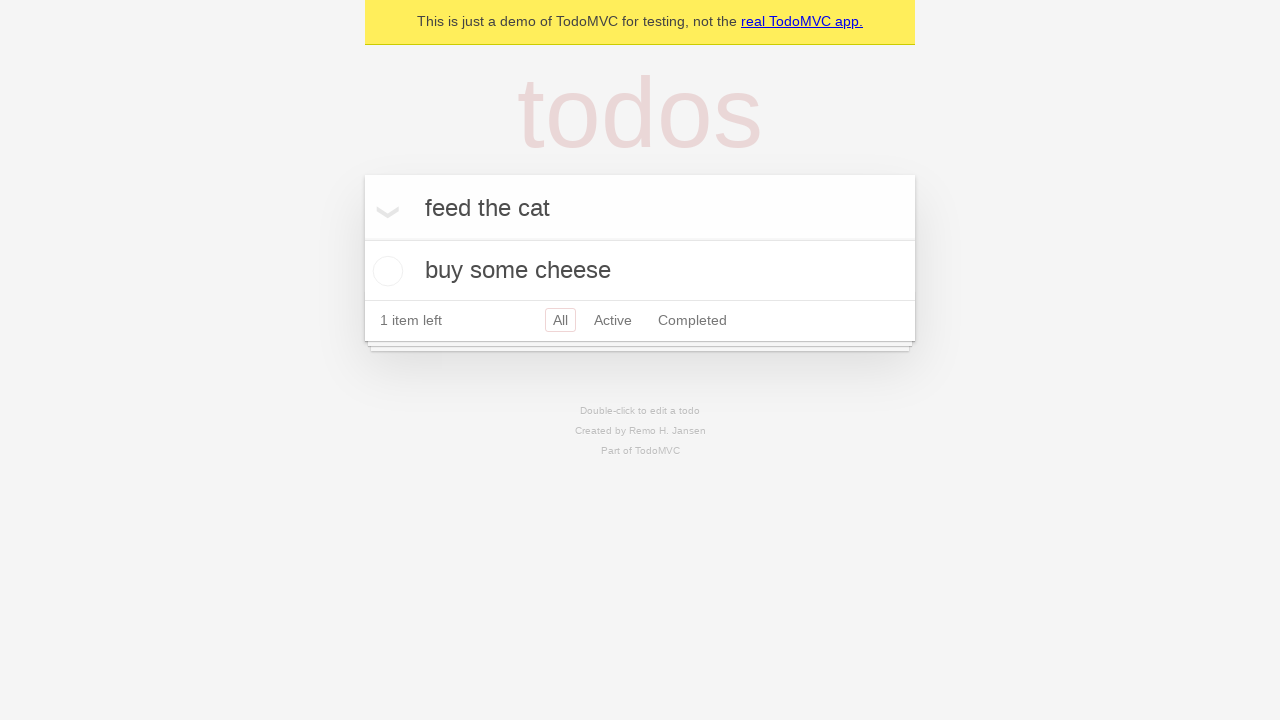

Pressed Enter to create second todo on internal:attr=[placeholder="What needs to be done?"i]
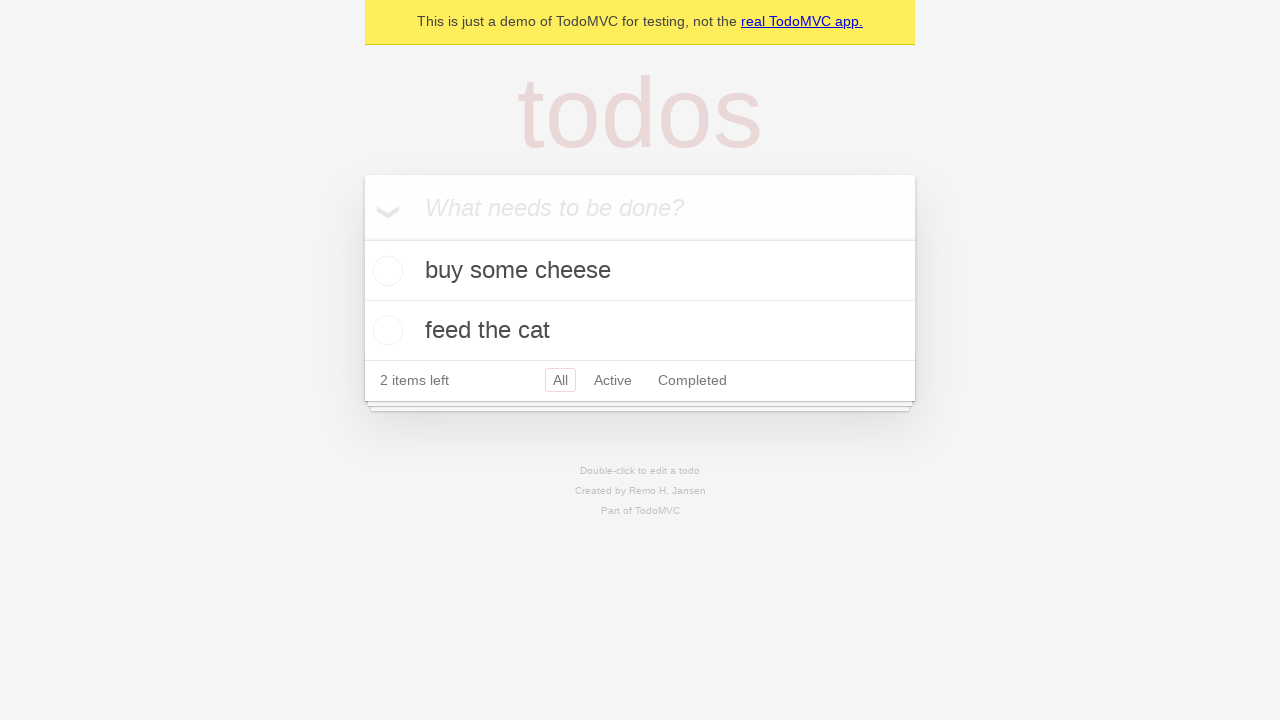

Filled todo input with 'book a doctors appointment' on internal:attr=[placeholder="What needs to be done?"i]
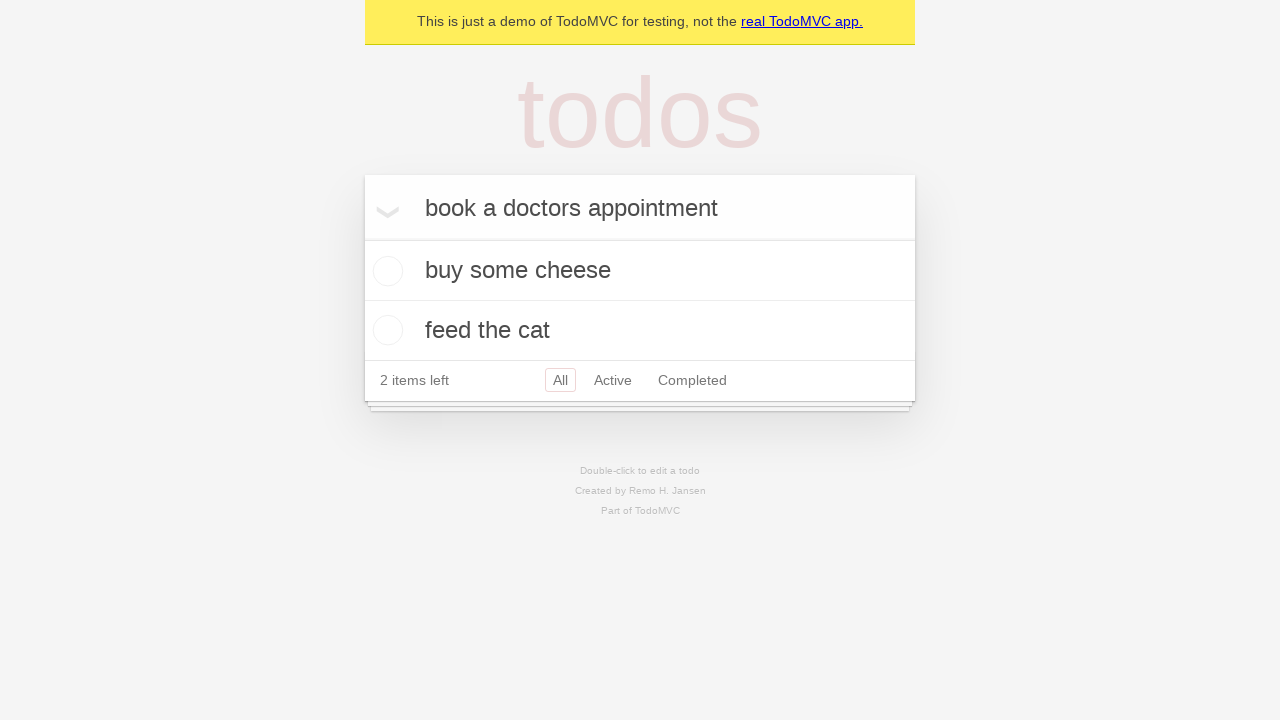

Pressed Enter to create third todo on internal:attr=[placeholder="What needs to be done?"i]
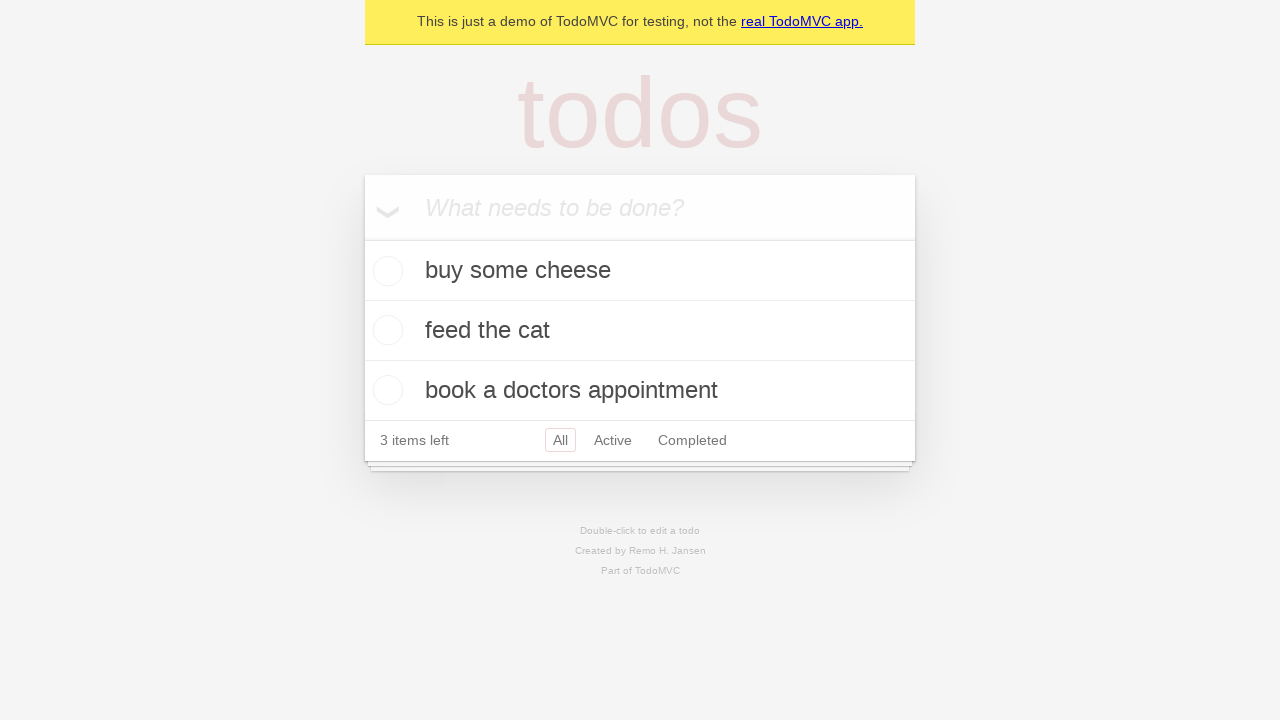

Double-clicked second todo item to enter edit mode at (640, 331) on internal:testid=[data-testid="todo-item"s] >> nth=1
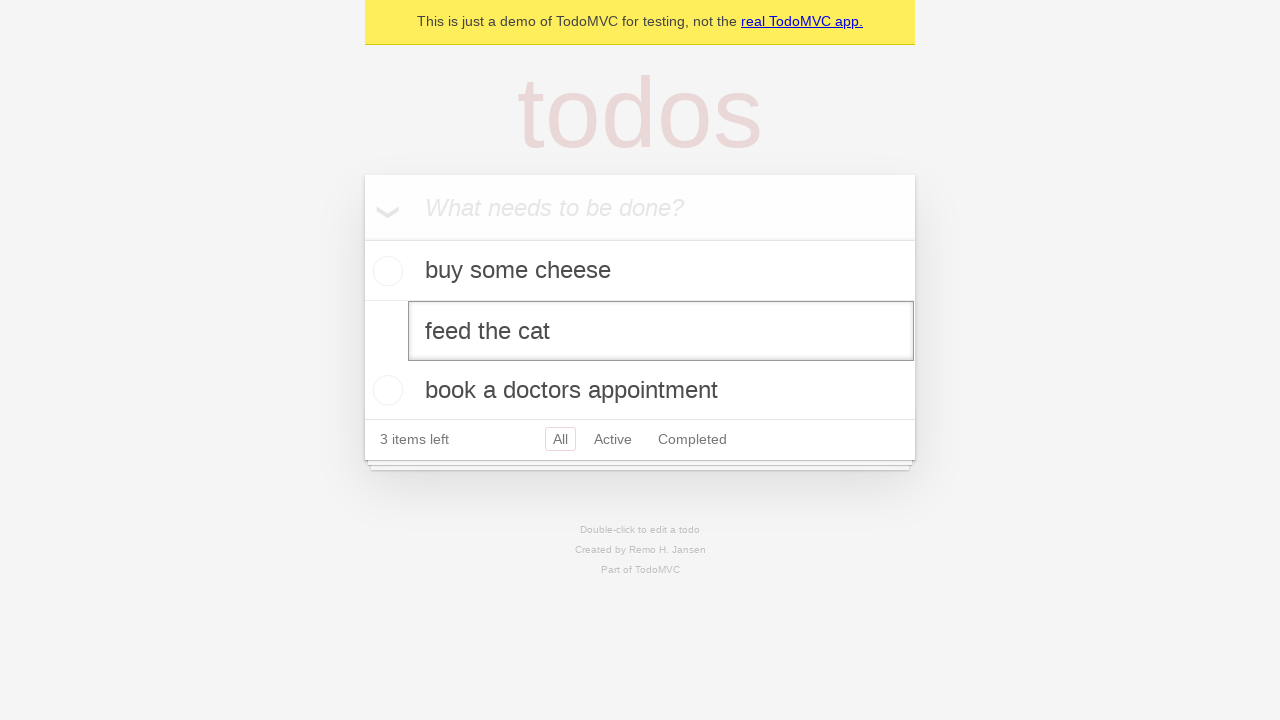

Changed todo text to 'buy some sausages' on internal:testid=[data-testid="todo-item"s] >> nth=1 >> internal:role=textbox[nam
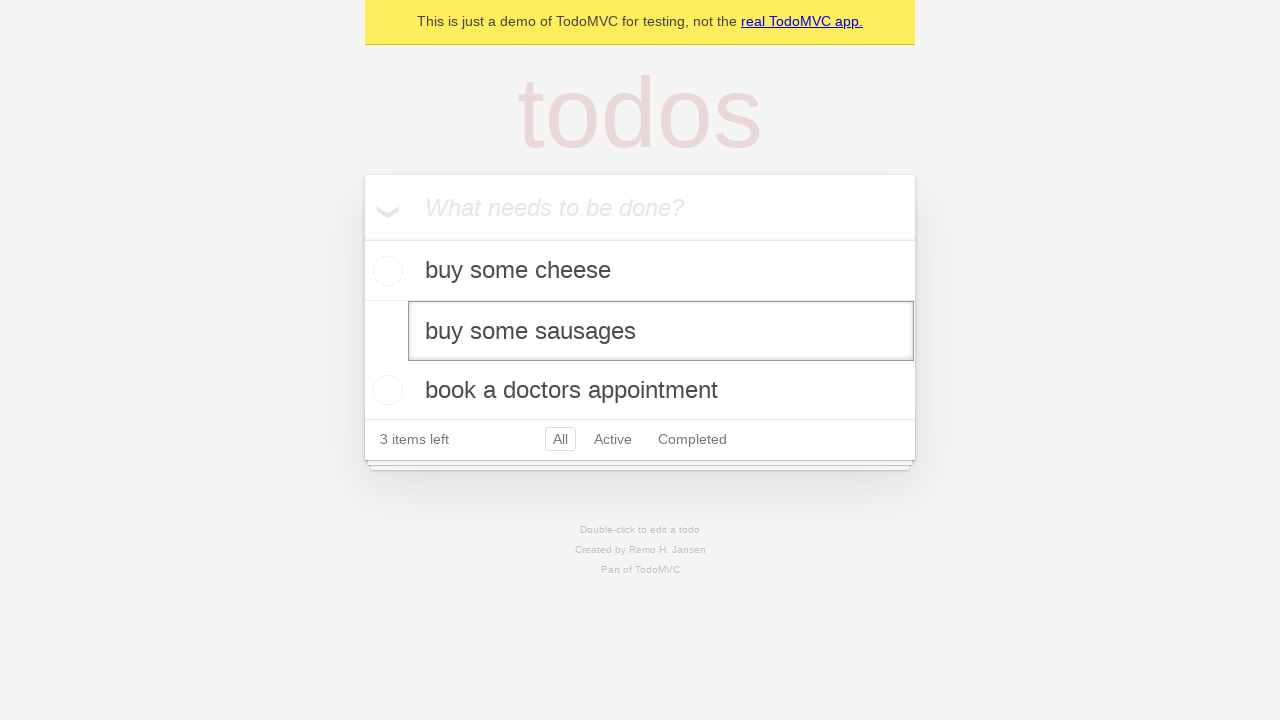

Pressed Enter to save edited todo item on internal:testid=[data-testid="todo-item"s] >> nth=1 >> internal:role=textbox[nam
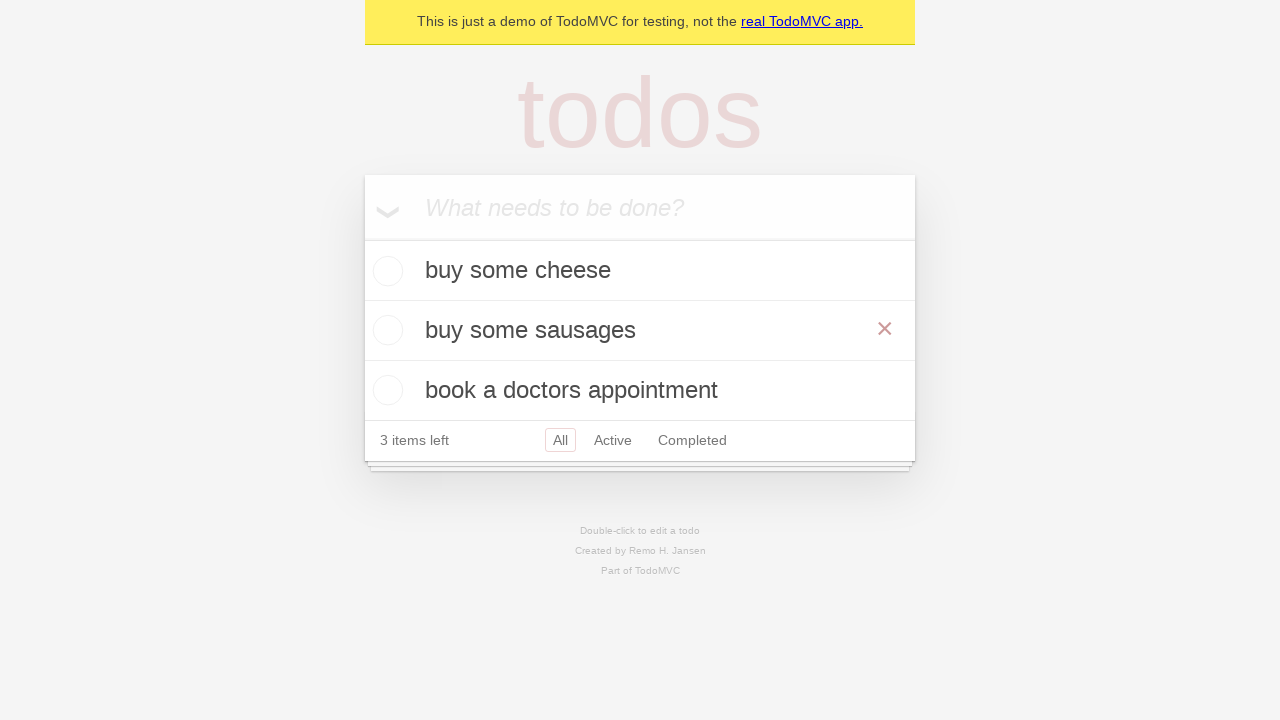

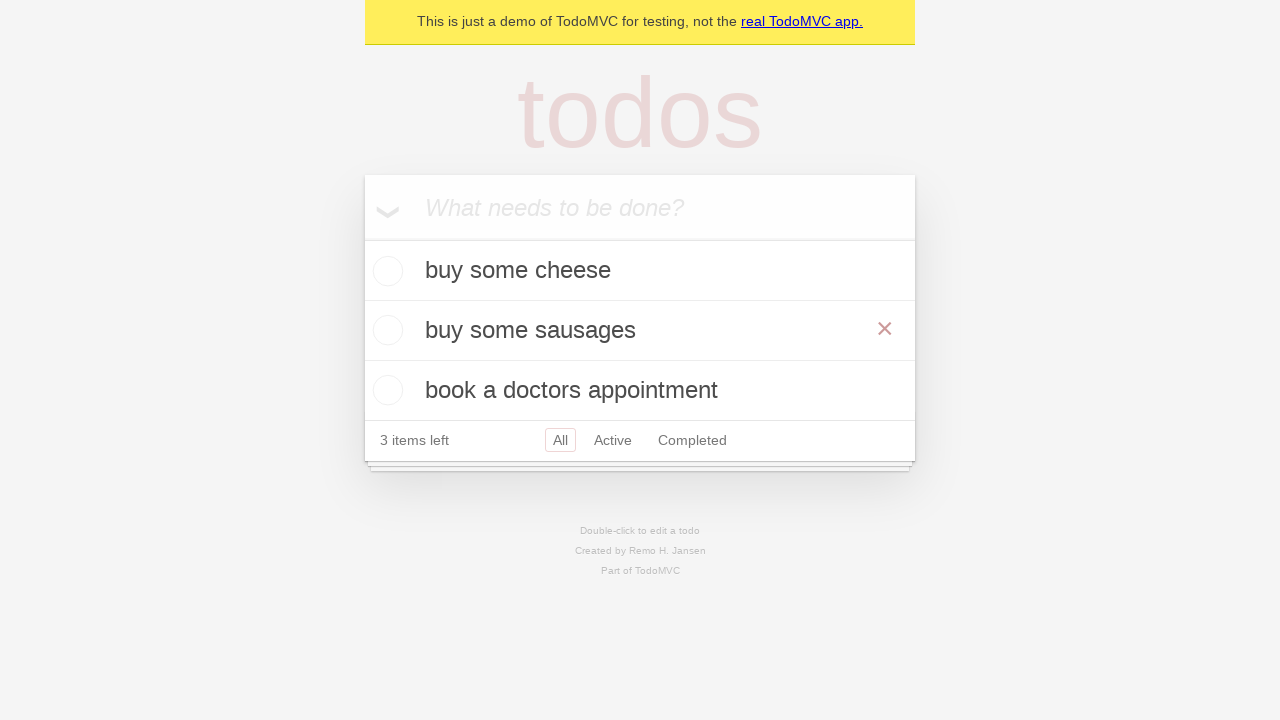